Tests JavaScript prompt alert functionality by triggering a prompt, entering text, and accepting it

Starting URL: https://the-internet.herokuapp.com/javascript_alerts

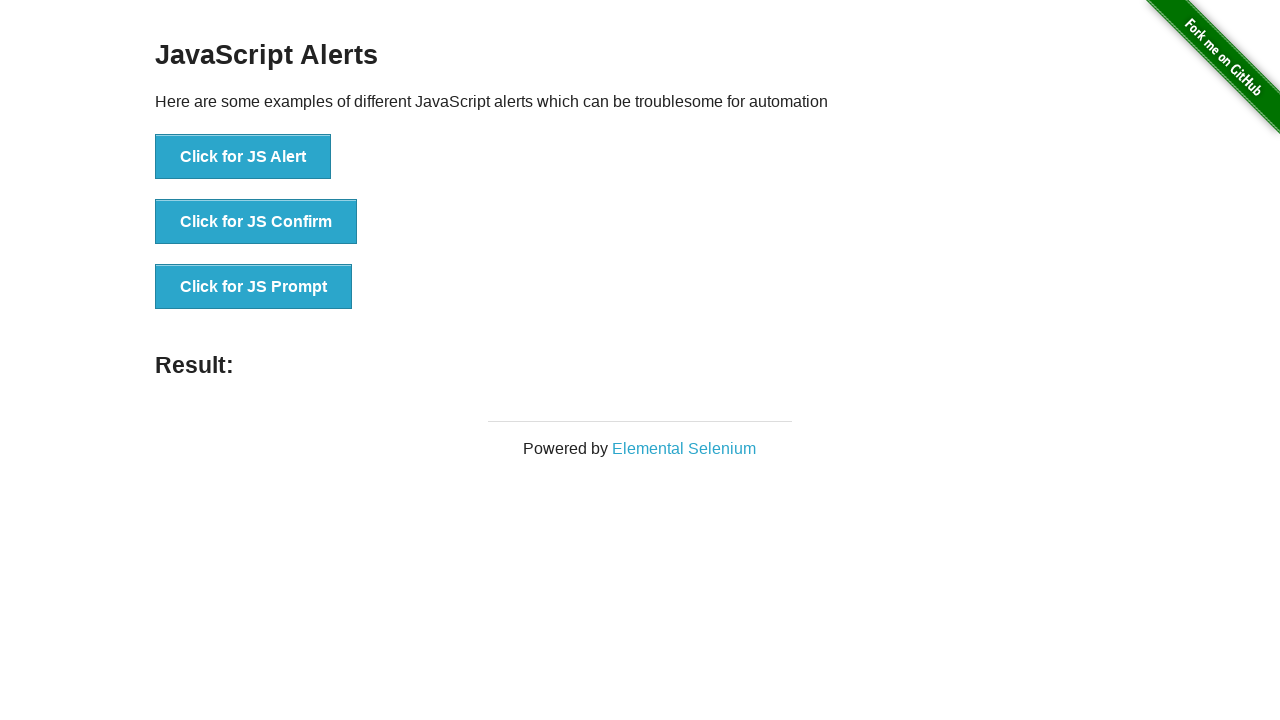

Clicked third button to trigger JavaScript prompt alert at (254, 287) on (//button)[3]
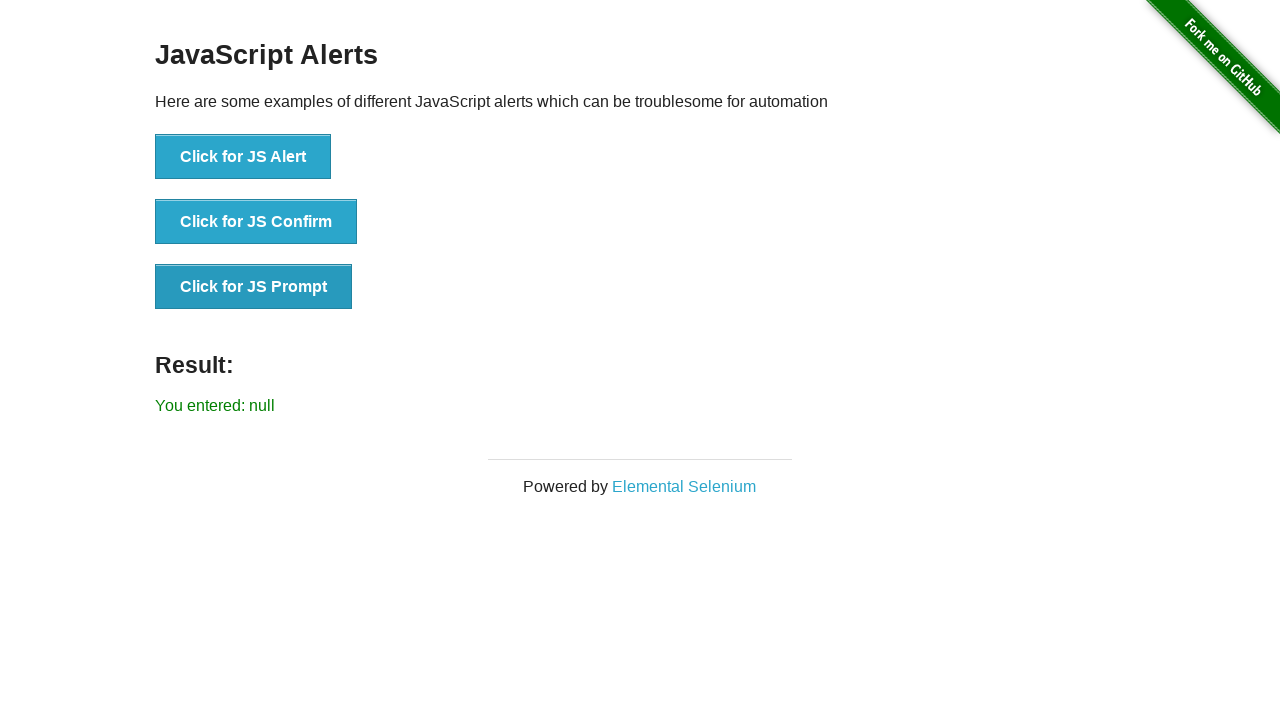

Set up dialog handler to accept prompt with text 'selenium testing'
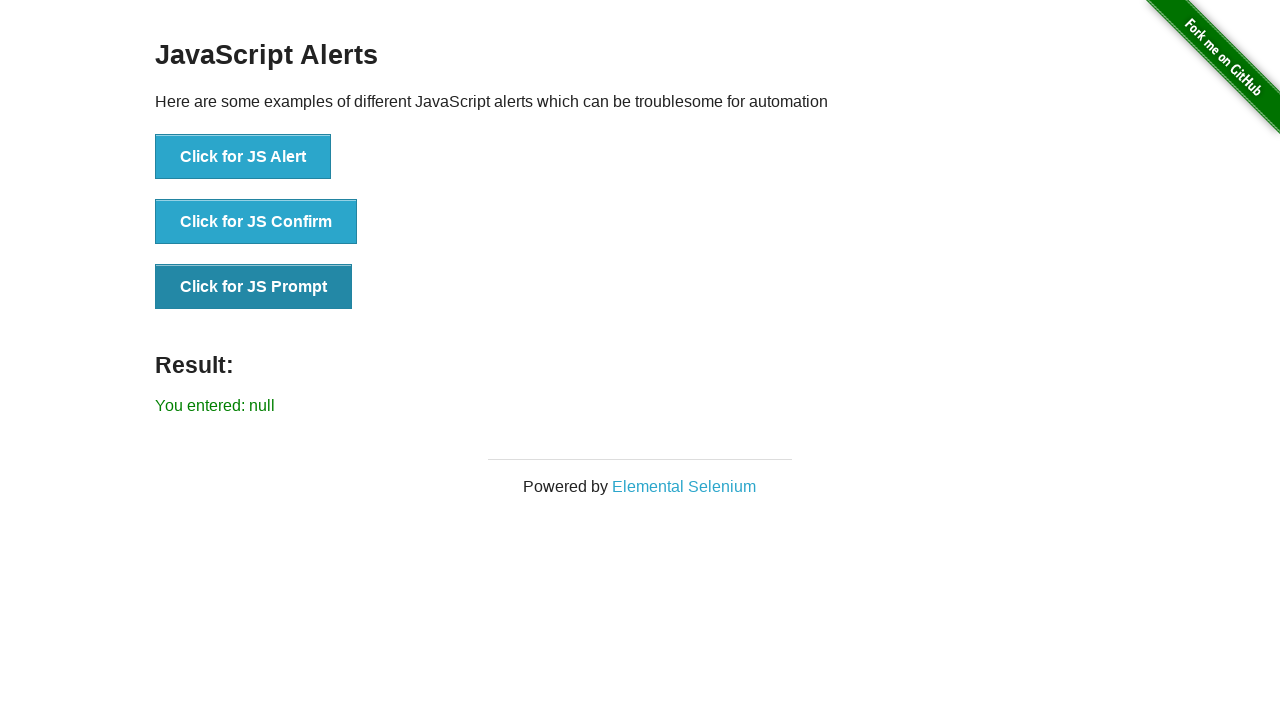

Waited for result element to appear
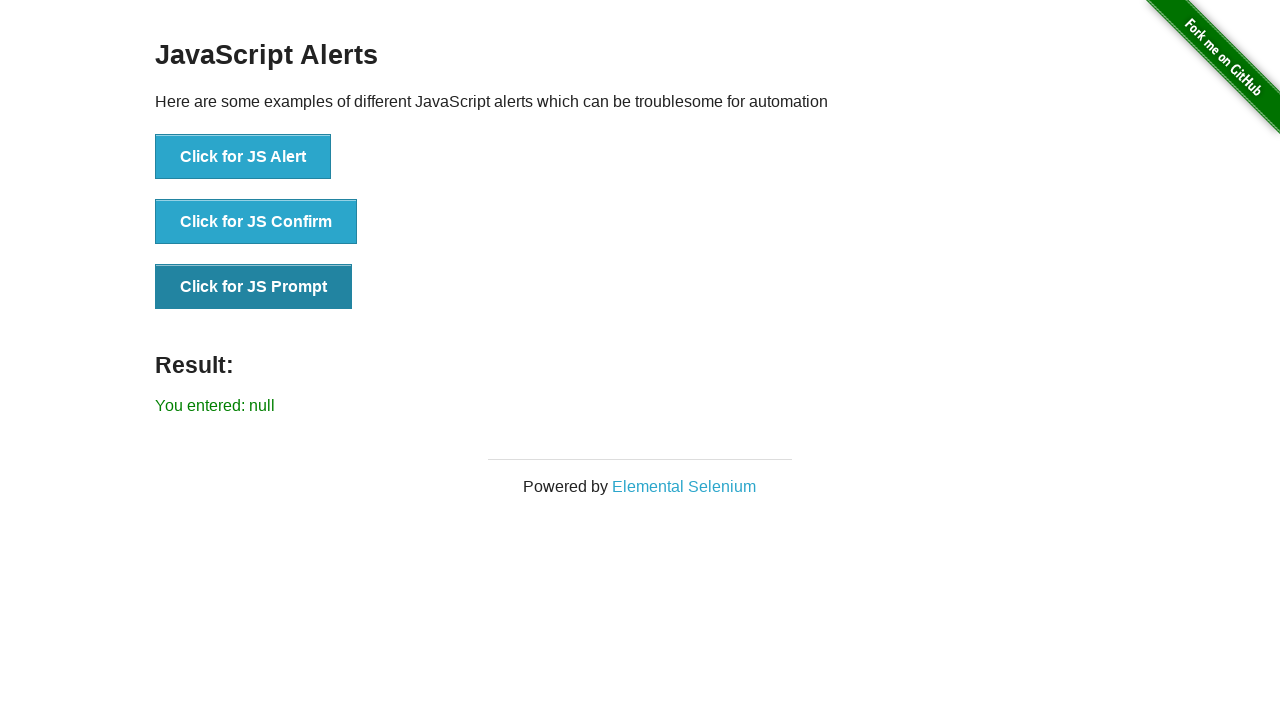

Retrieved result text: You entered: null
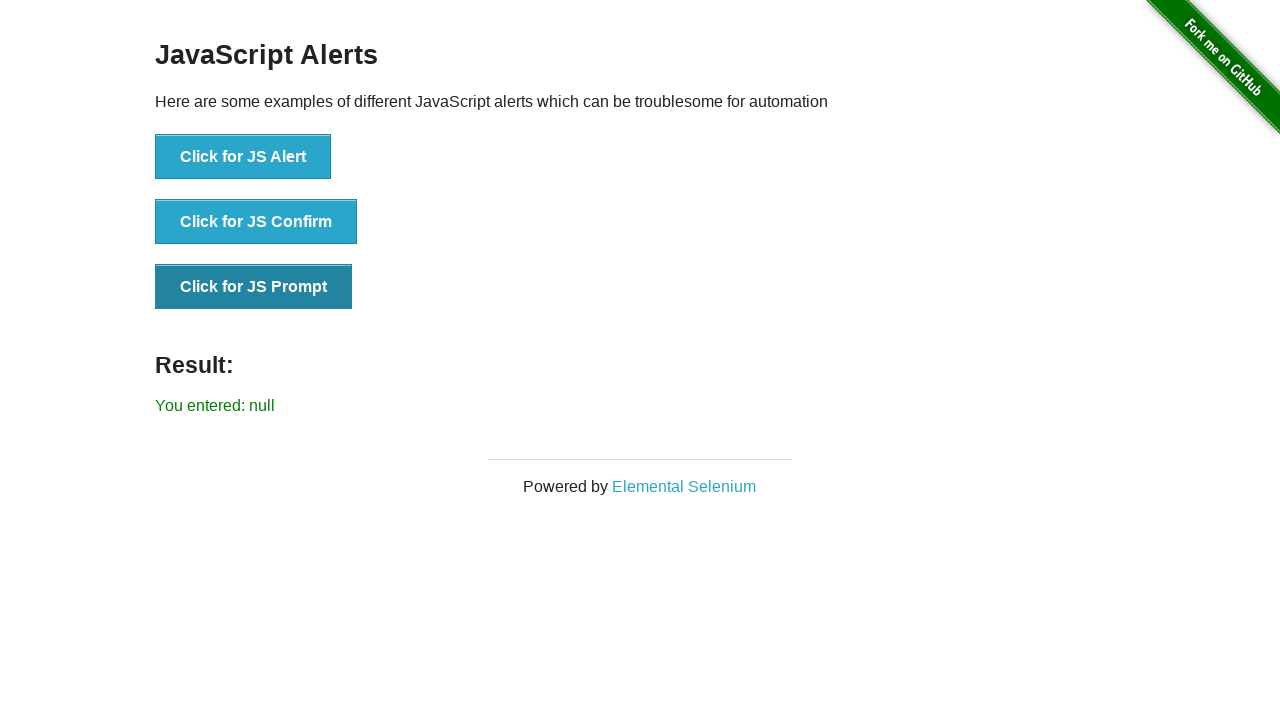

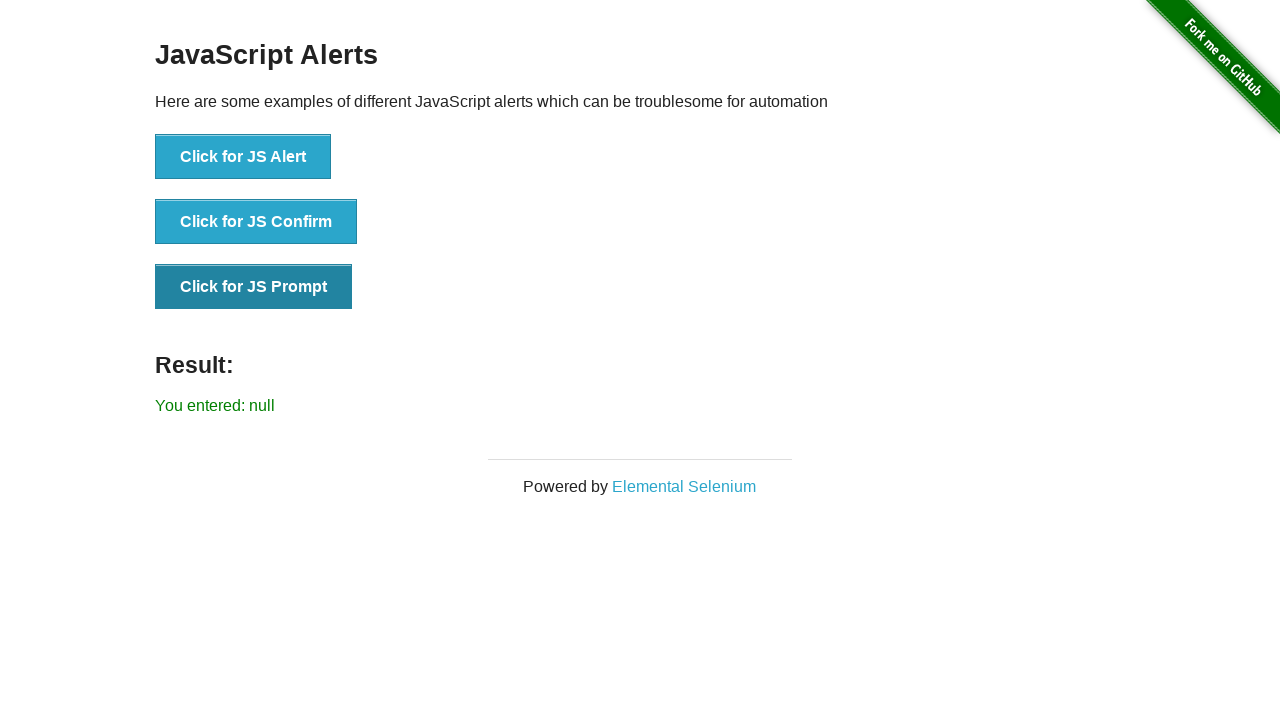